Tests drag and drop functionality on jQuery UI's droppable demo page by dragging an element onto a drop target within an iframe

Starting URL: https://jqueryui.com/droppable/

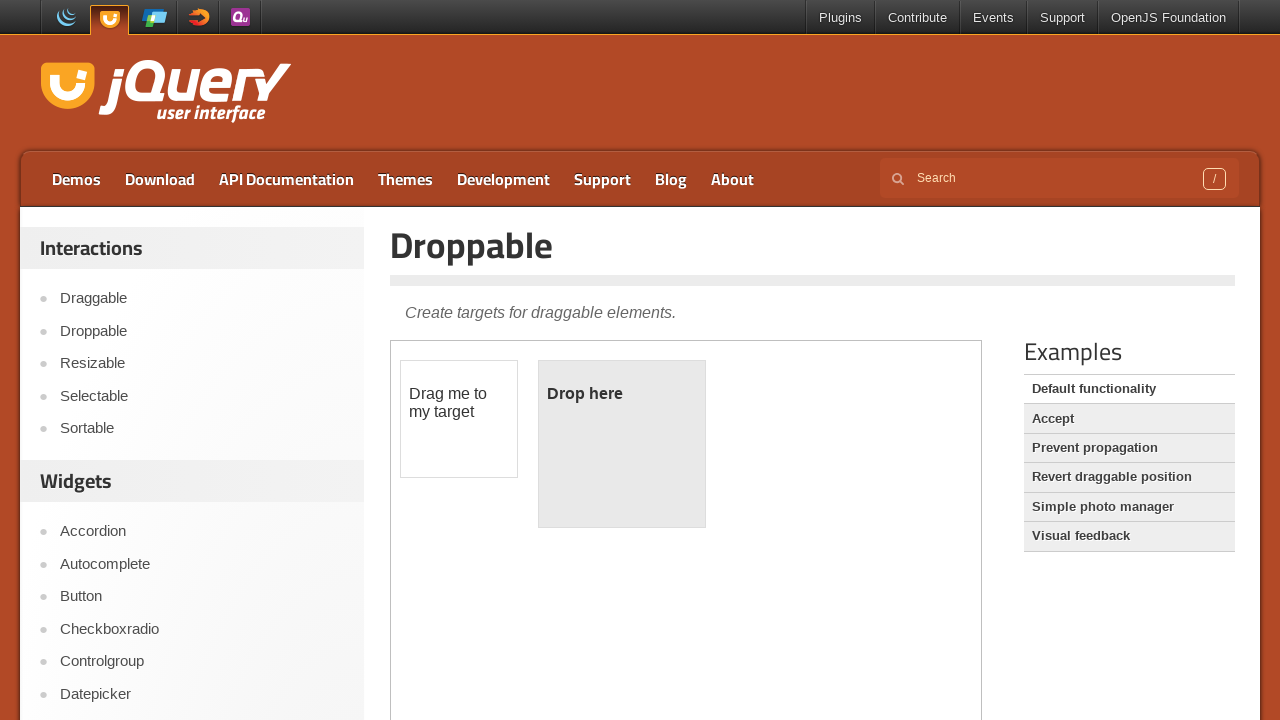

Located the demo iframe on the jQuery UI droppable page
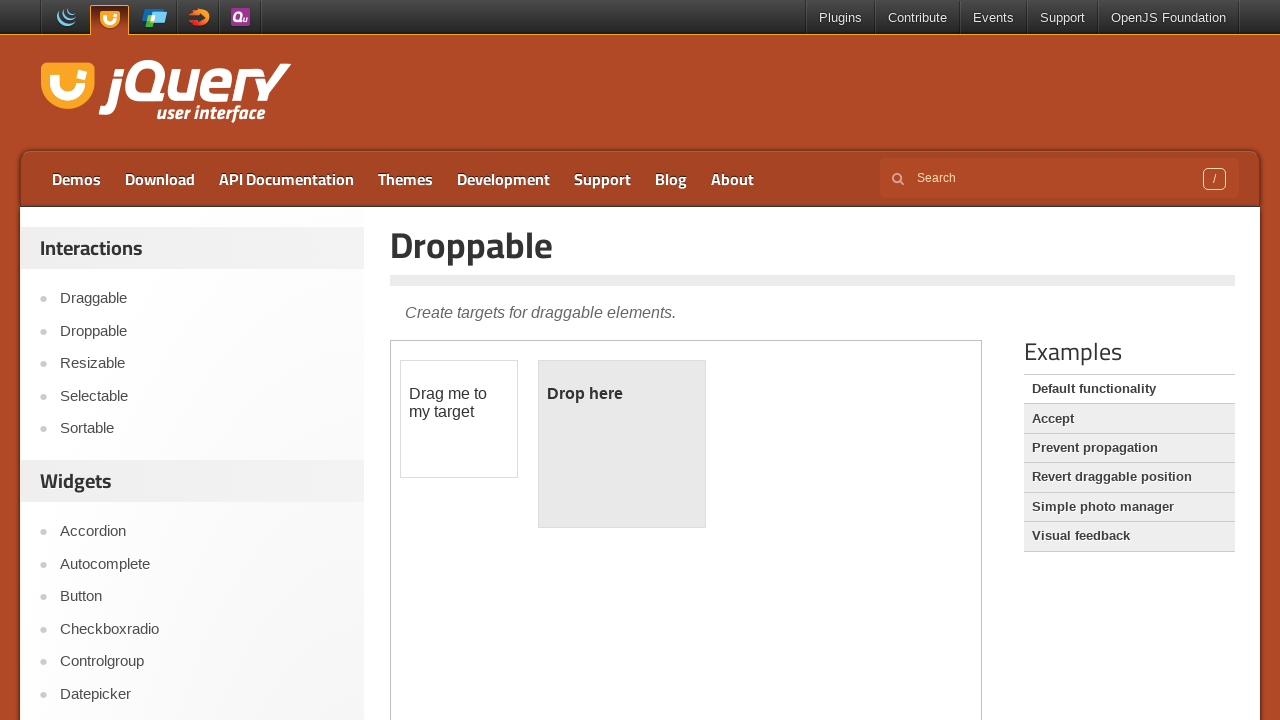

Located the draggable element within the iframe
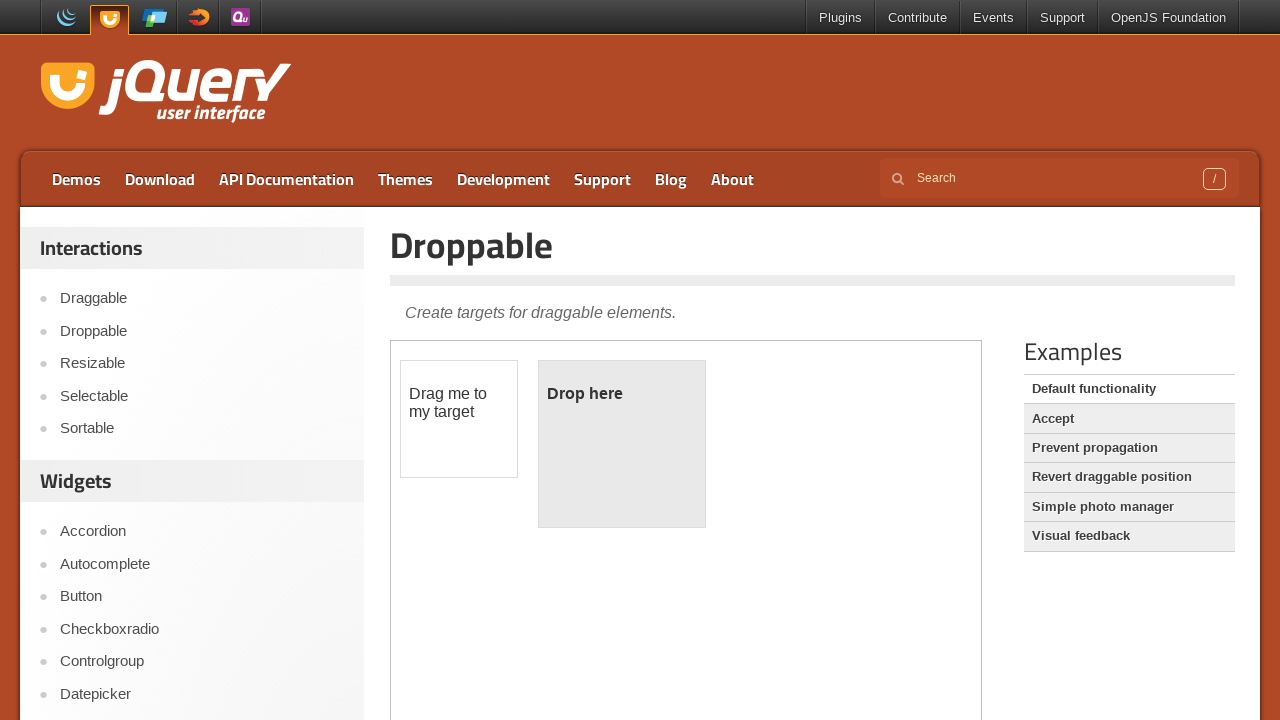

Located the droppable target element within the iframe
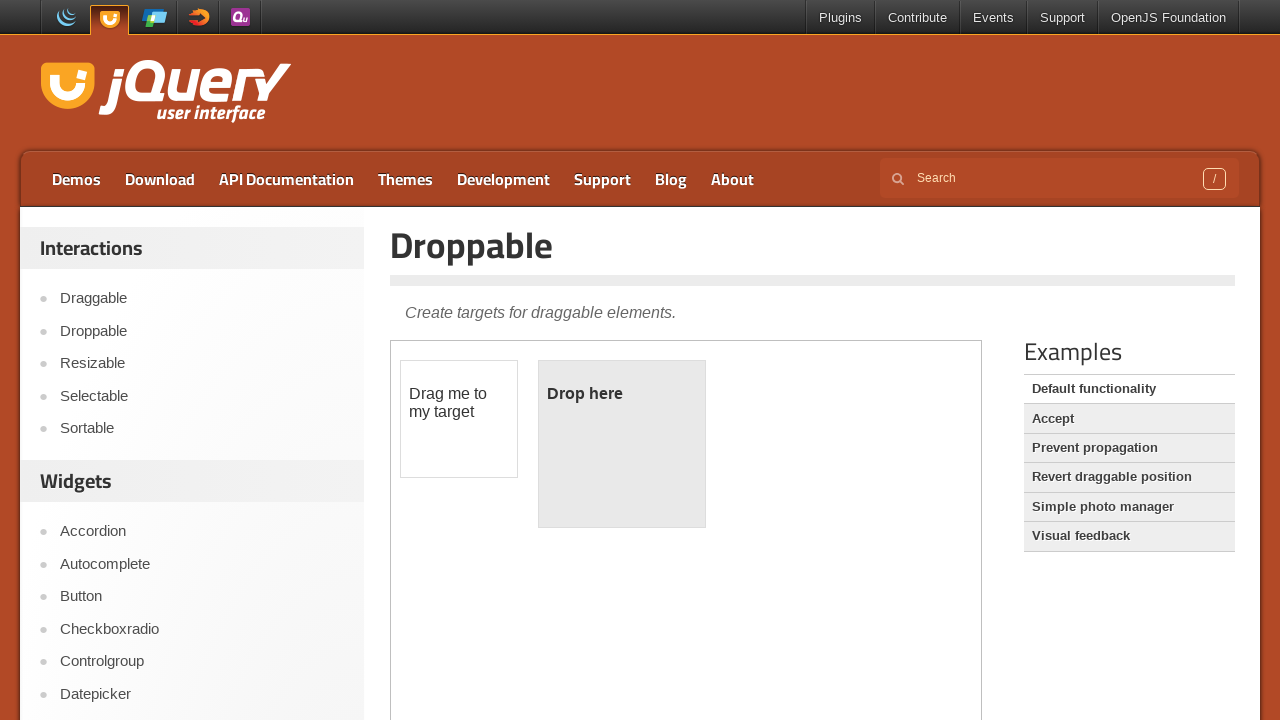

Dragged the element onto the drop target at (622, 444)
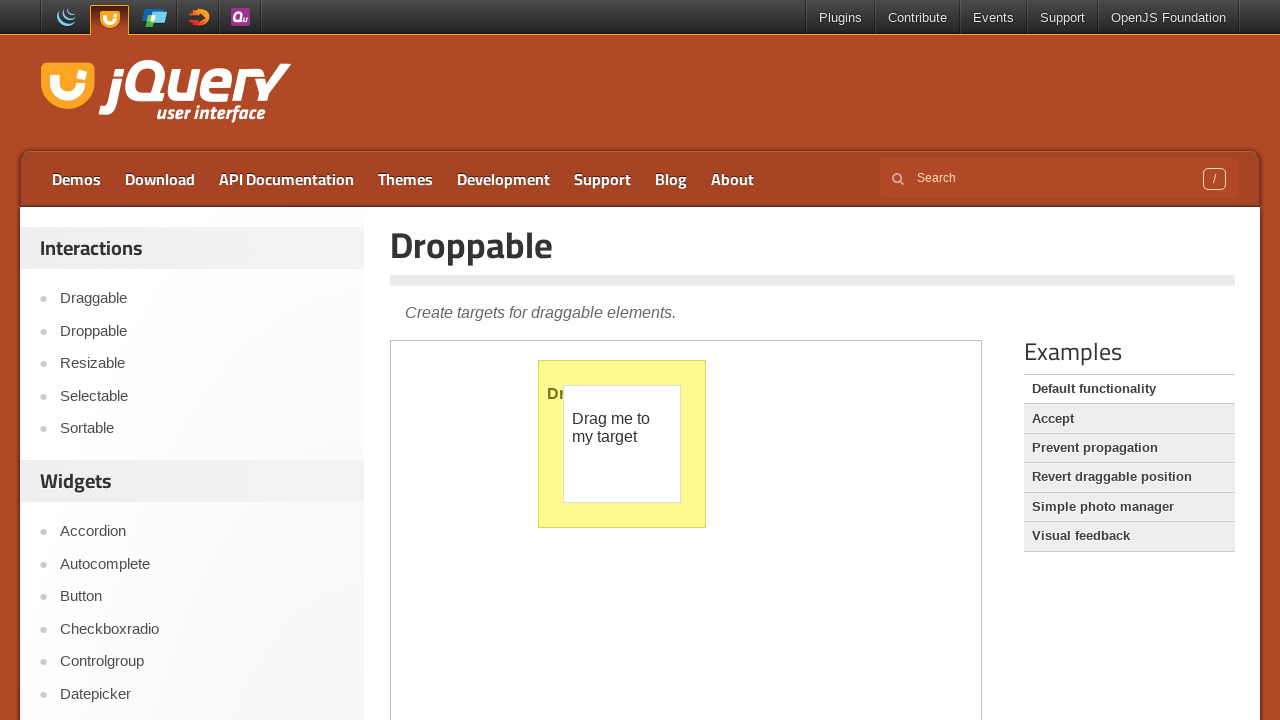

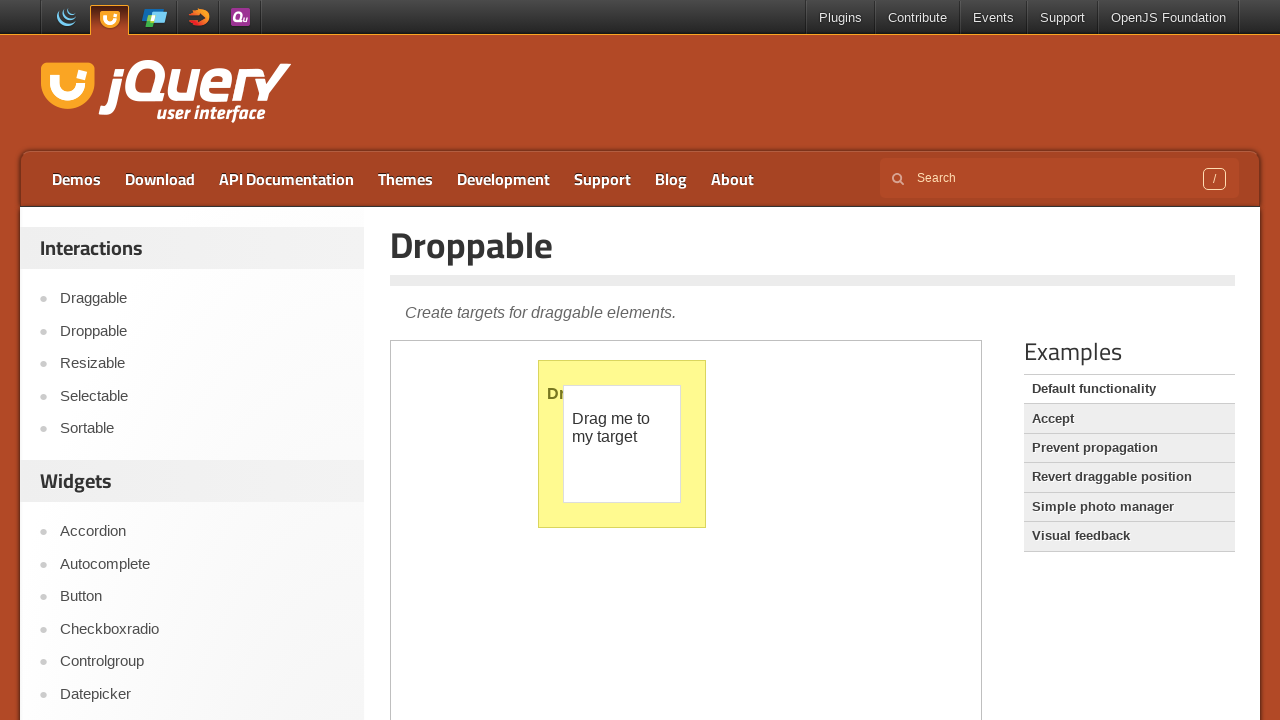